Tests checking if the Getting Started button is visible within the viewport on the WebdriverIO homepage

Starting URL: https://webdriver.io

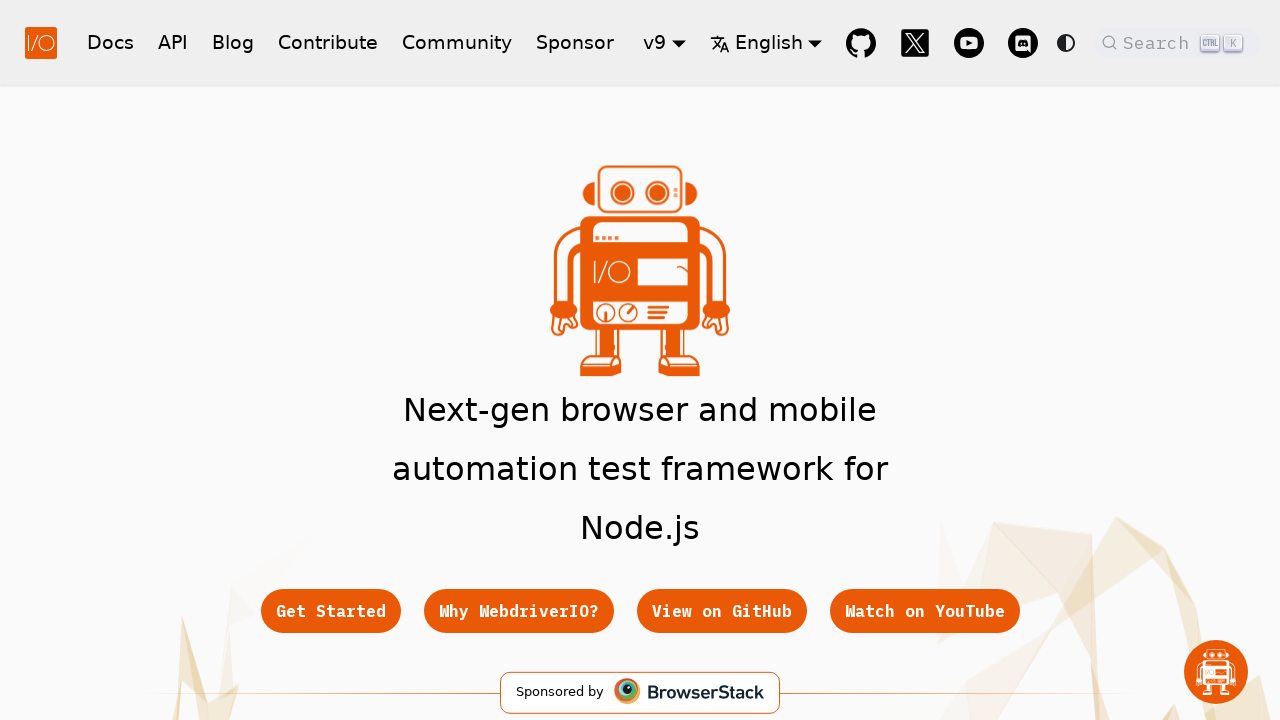

Located the Getting Started button element
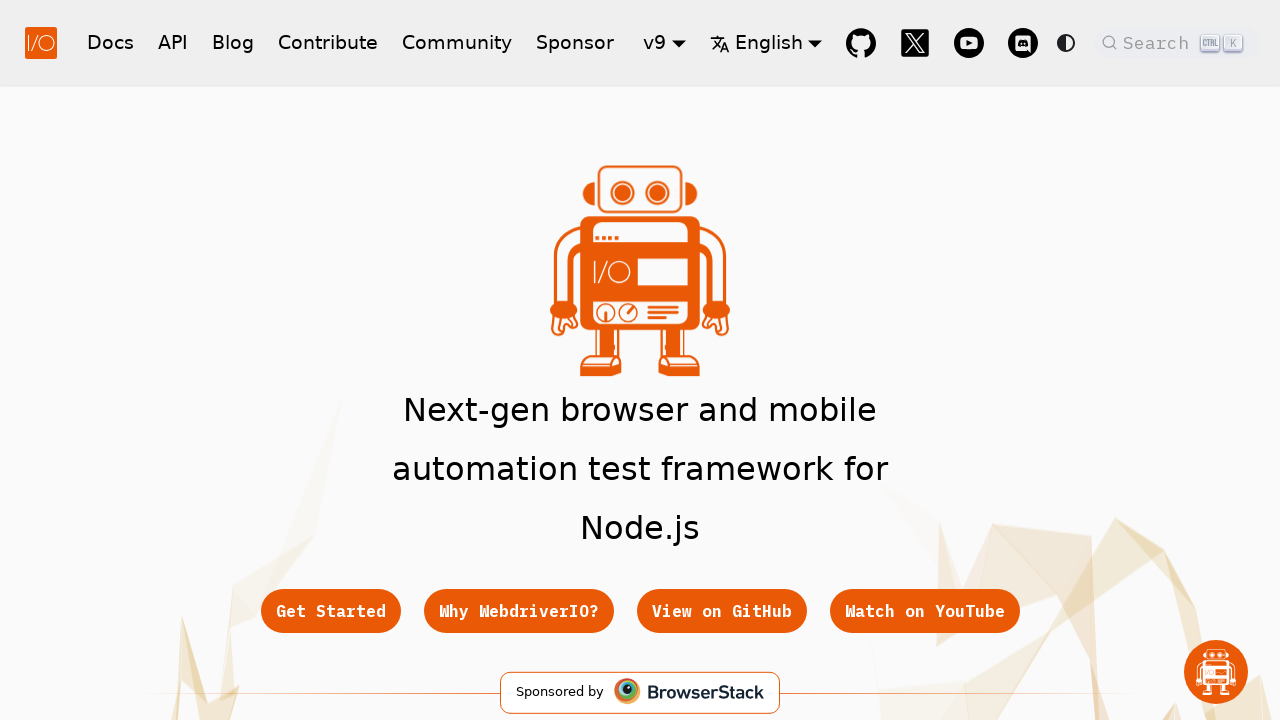

Getting Started button became visible and ready
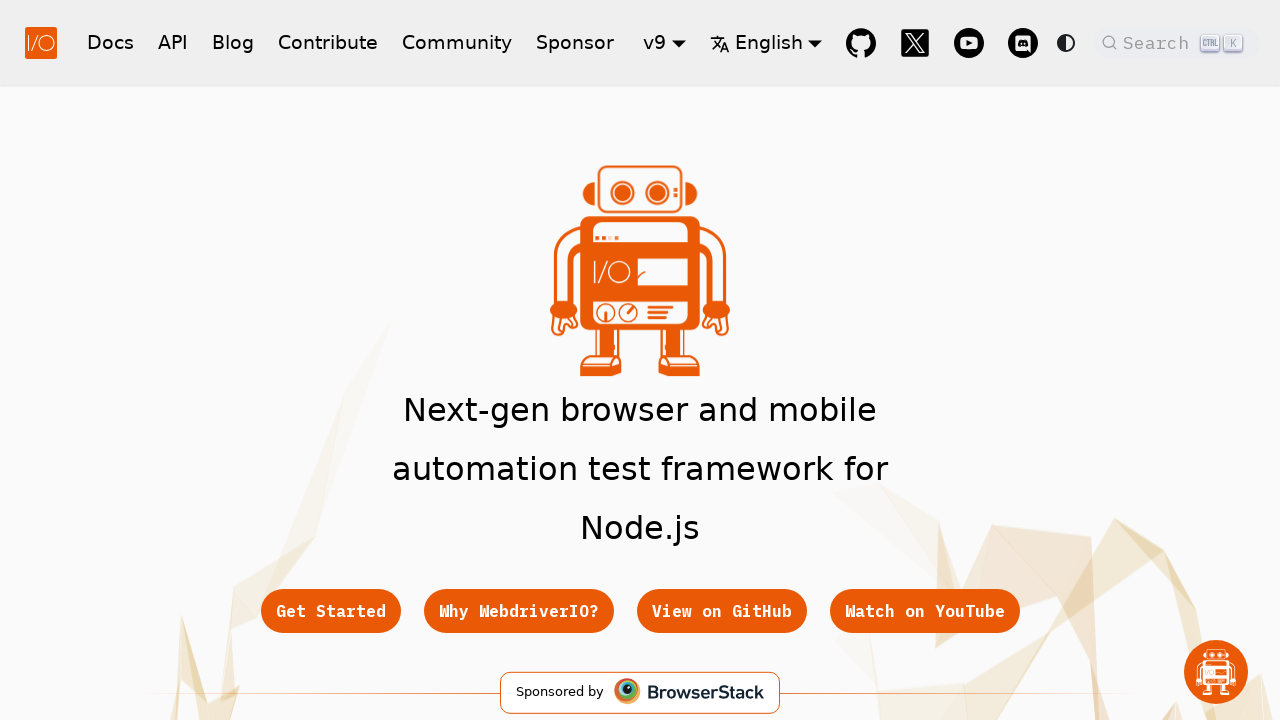

Verified that Getting Started button is visible within the viewport
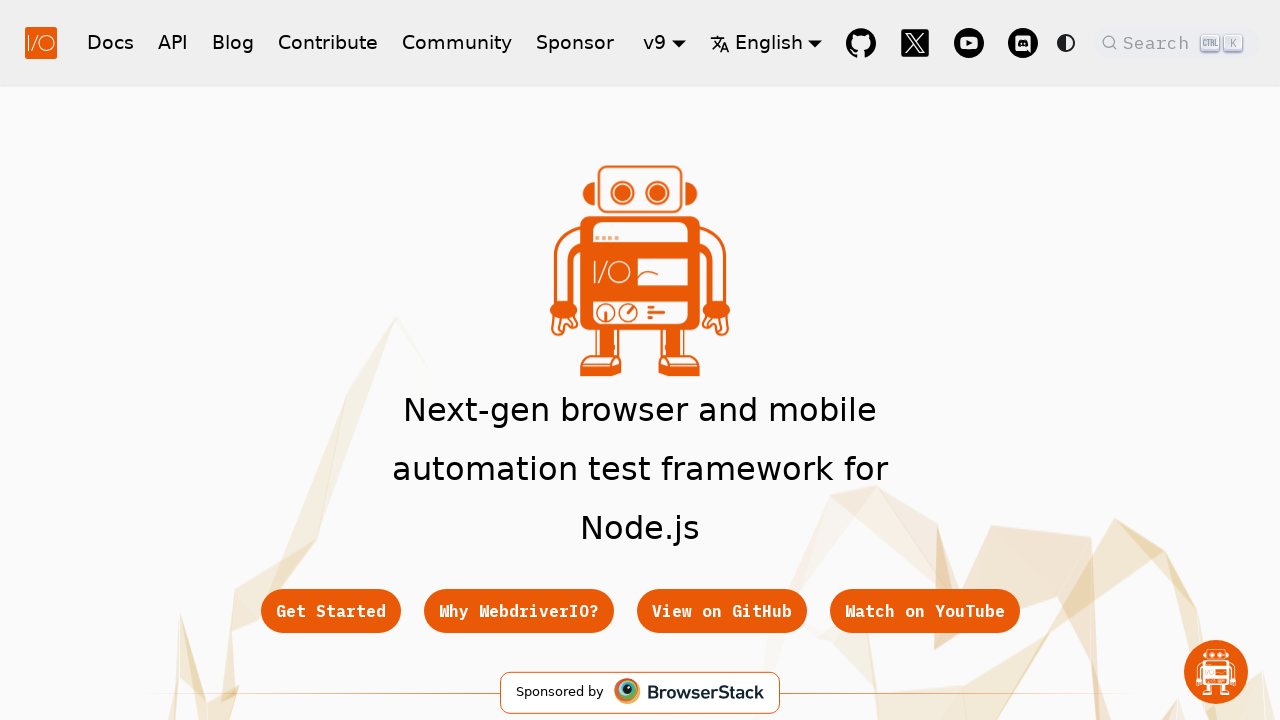

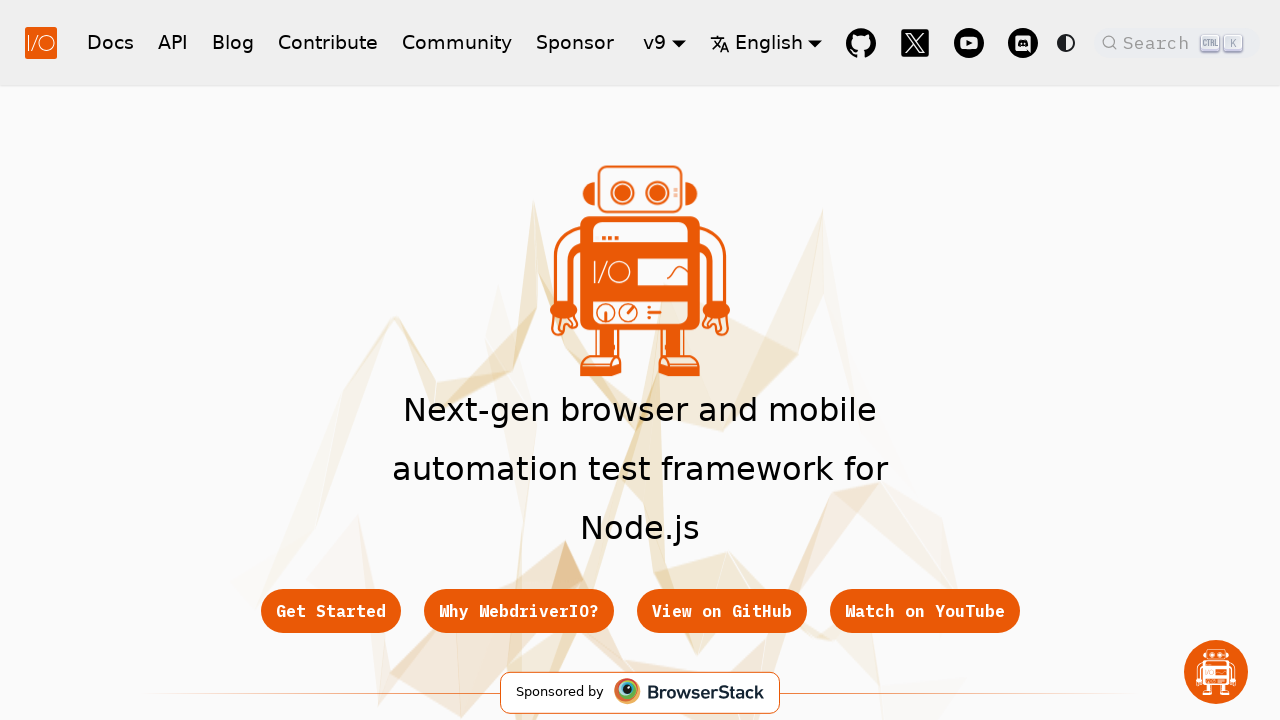